Navigates to three Colombian pharmacy websites (Cruz Verde, La Rebaja, Farmatodo) and performs product searches, verifying that search results are displayed on each site.

Starting URL: https://www.cruzverde.com.co/search?query=aspirina

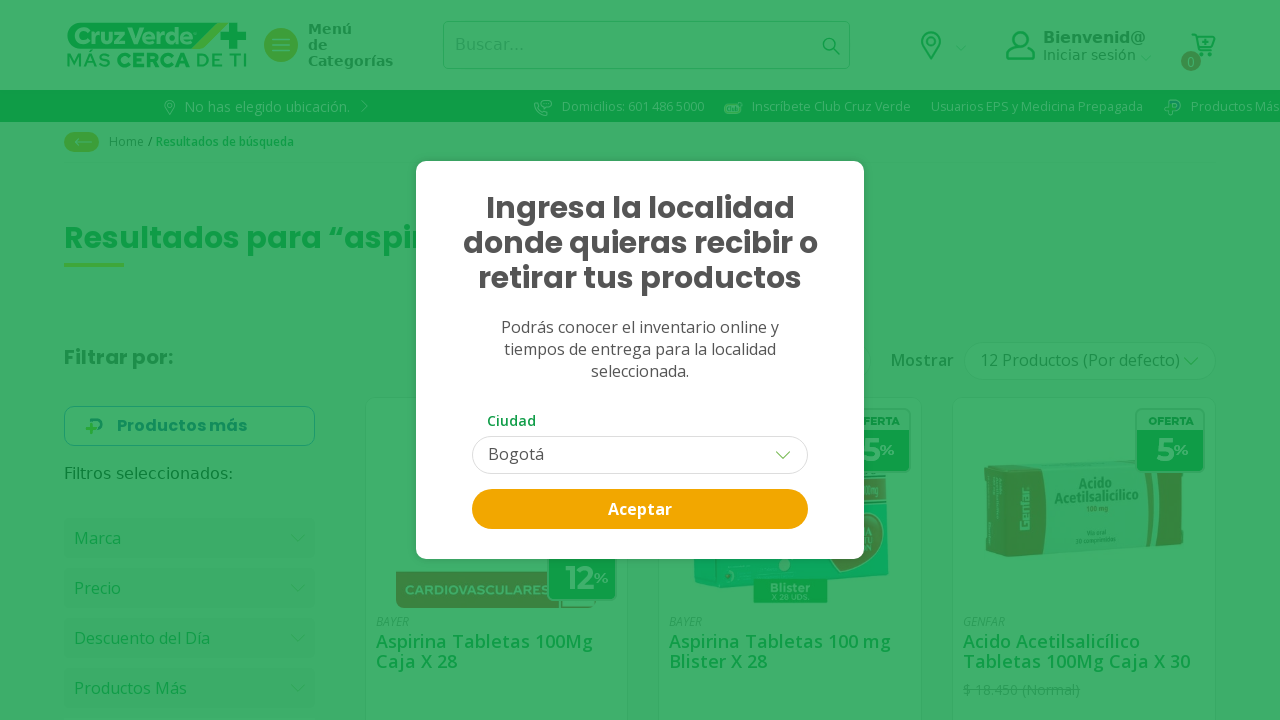

Waited for Cruz Verde page to reach networkidle state
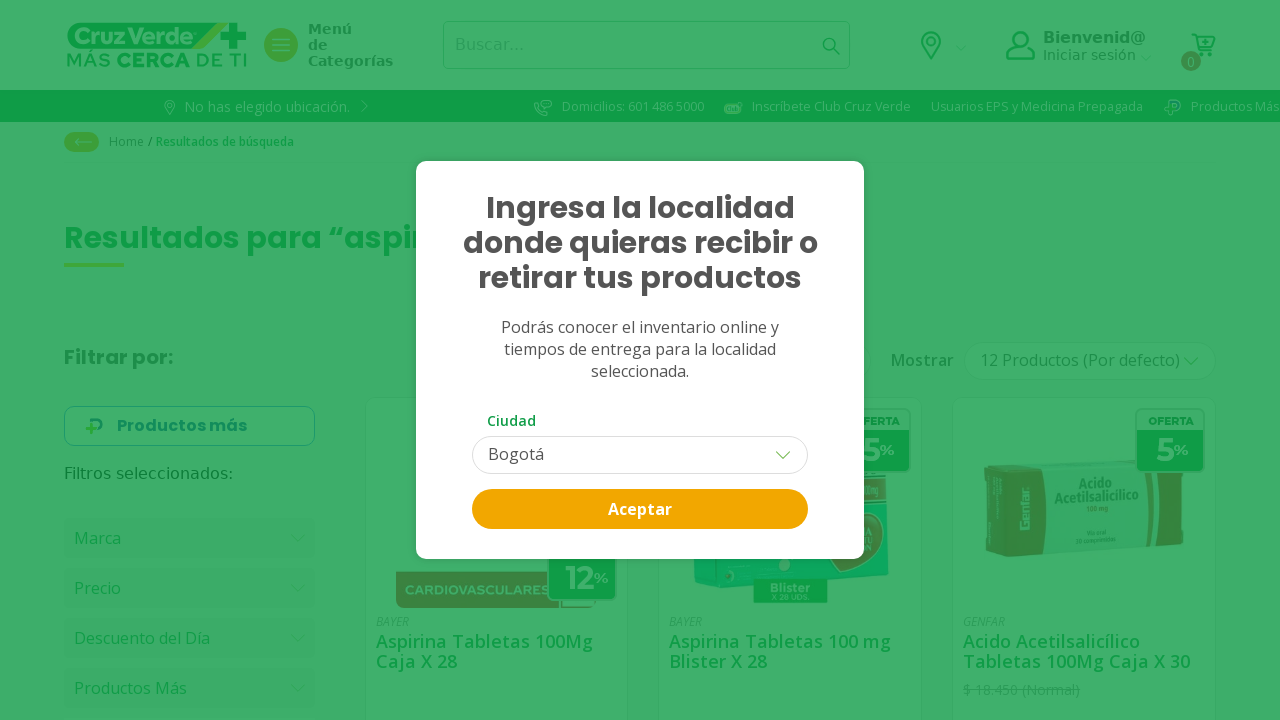

Product listings loaded on Cruz Verde
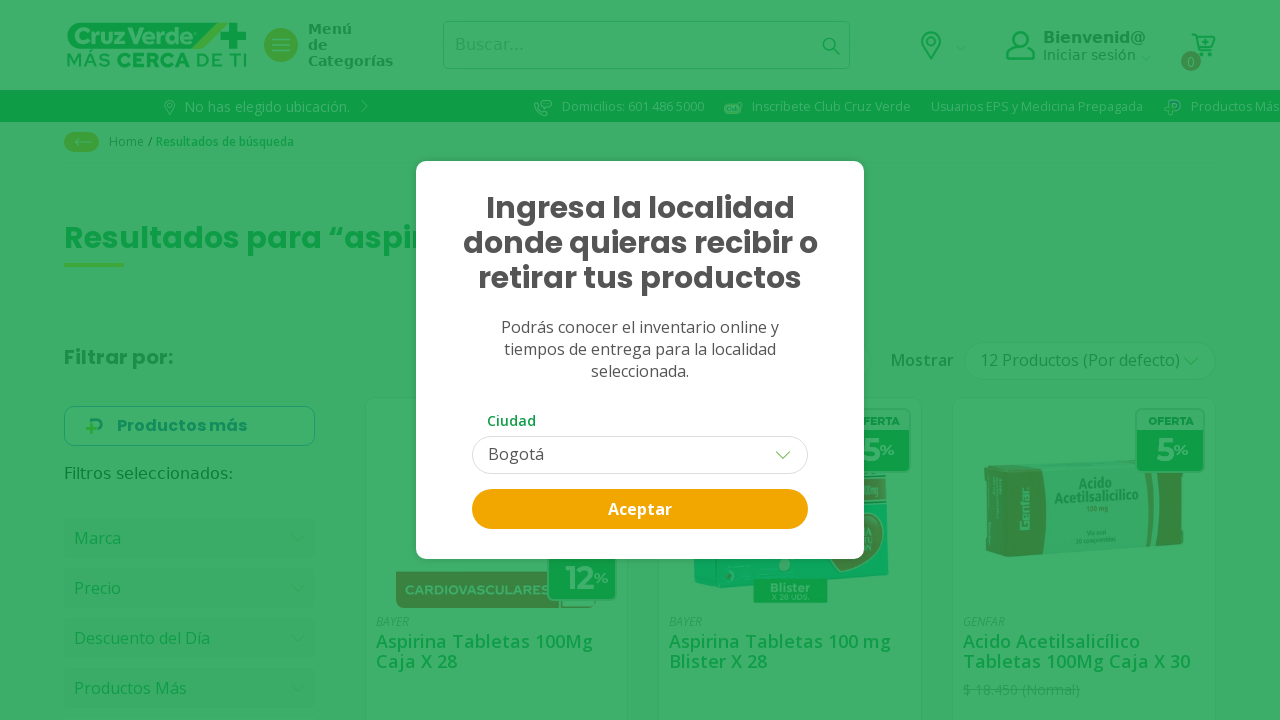

Navigated to La Rebaja pharmacy and searched for aspirina
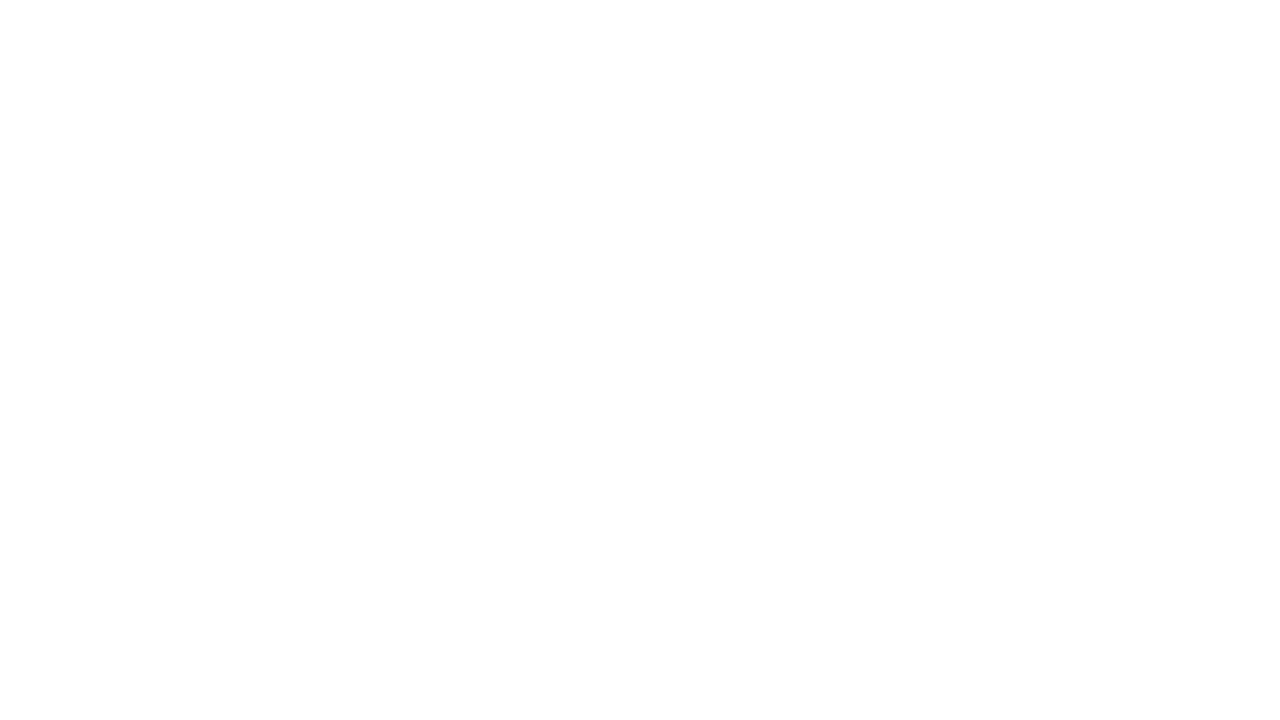

Waited 5 seconds for La Rebaja page to load
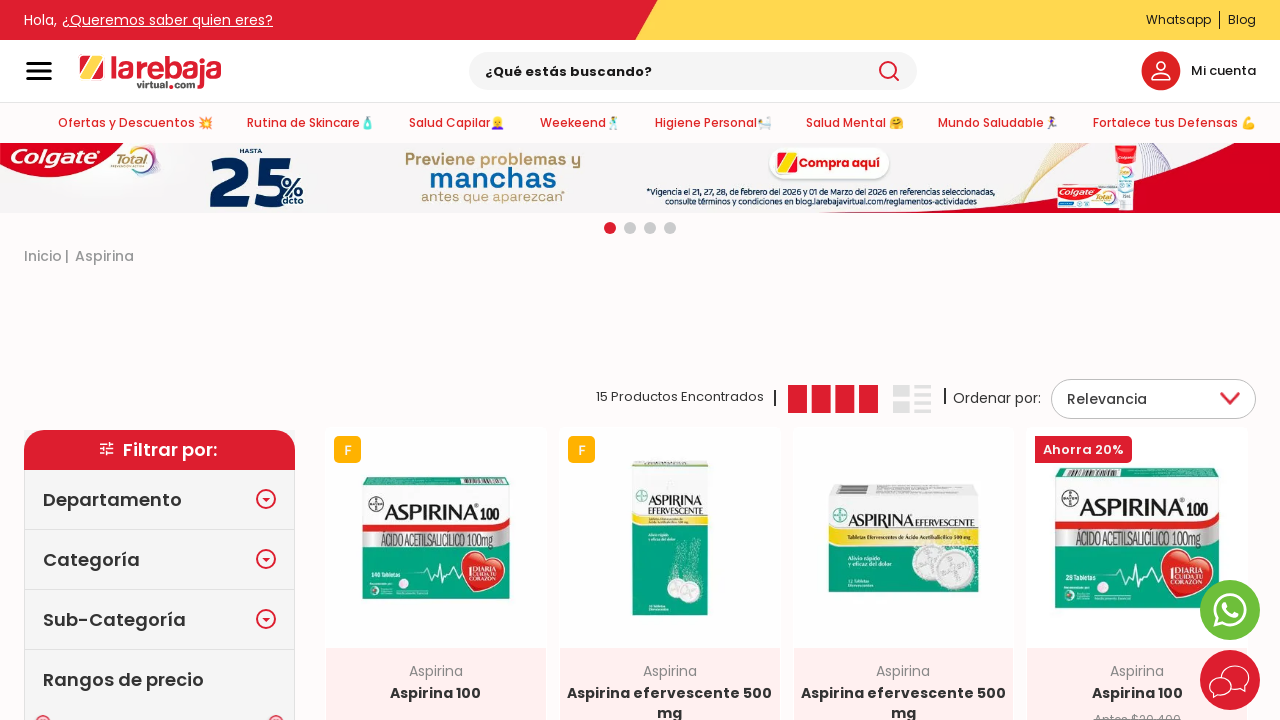

Product listings loaded on La Rebaja
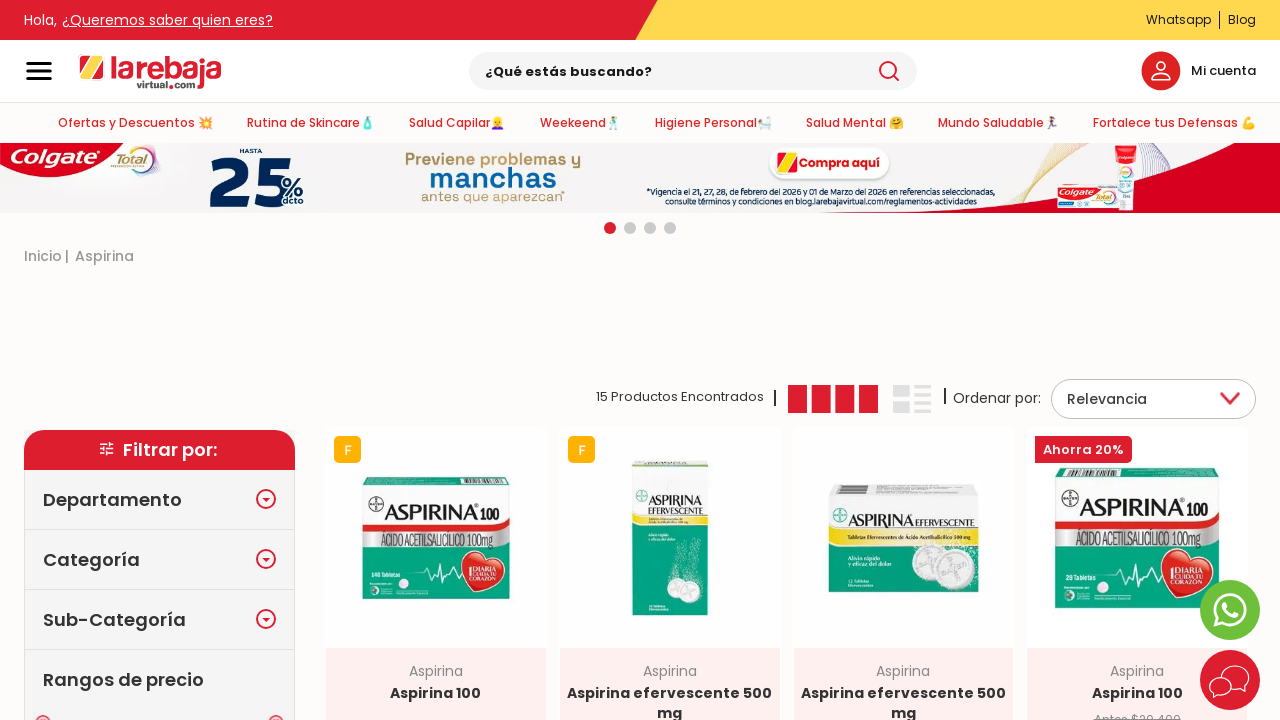

Navigated to Farmatodo pharmacy and searched for aspirina
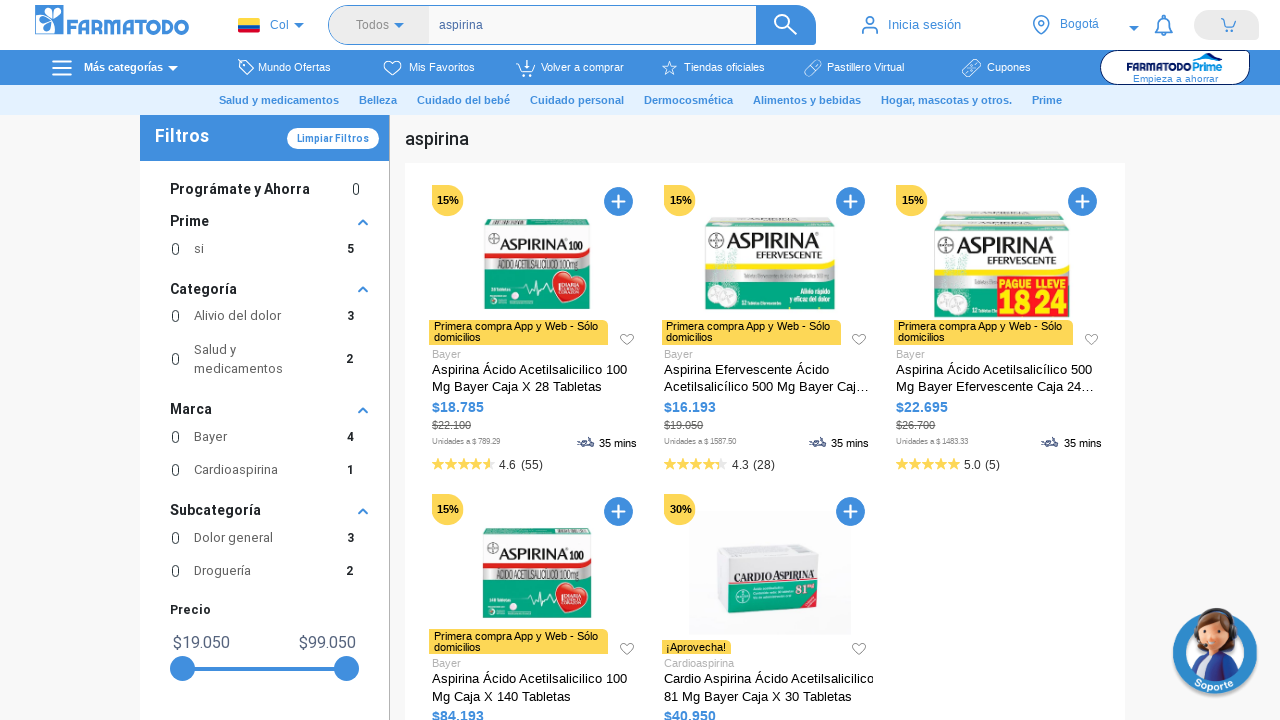

Waited 5 seconds for Farmatodo page to load
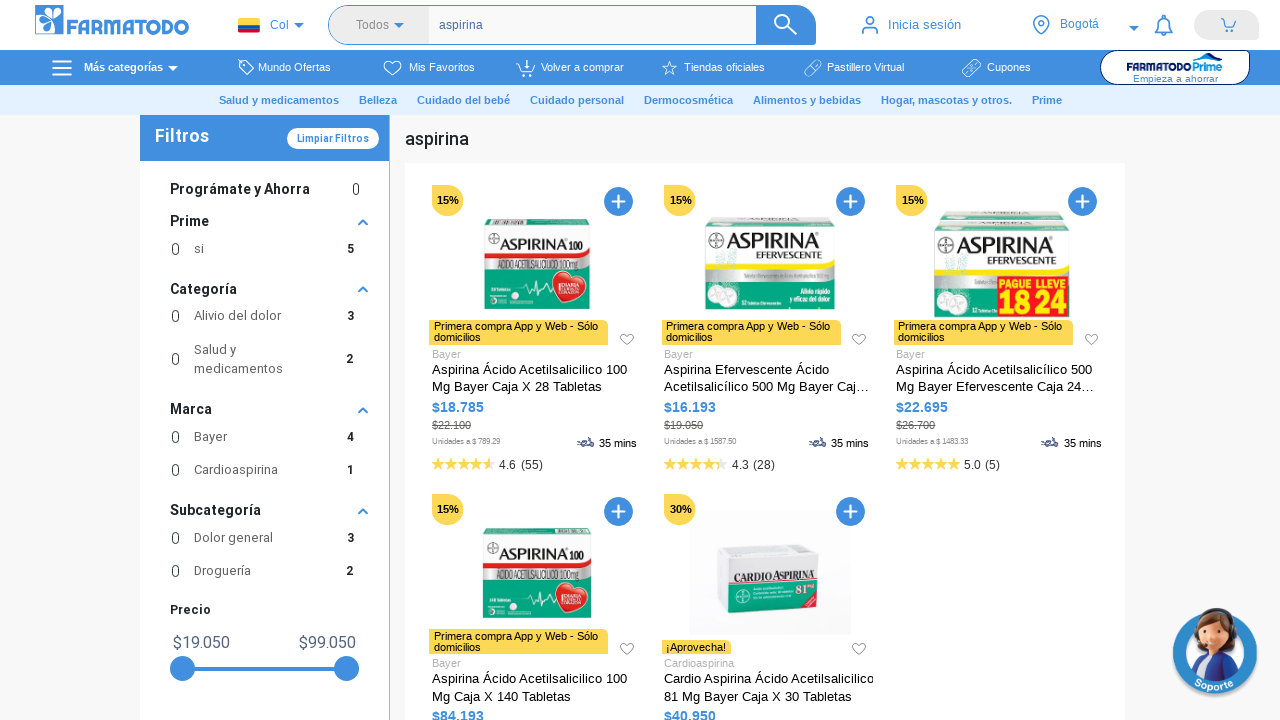

Product listings loaded on Farmatodo
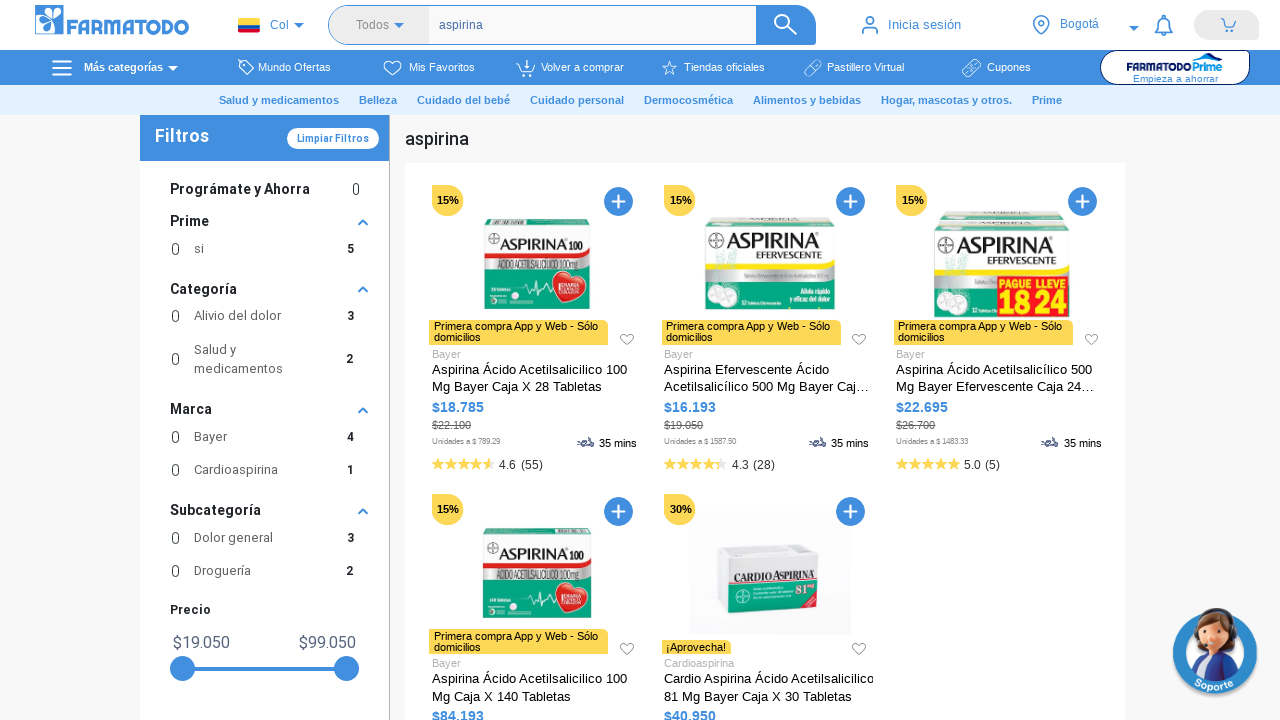

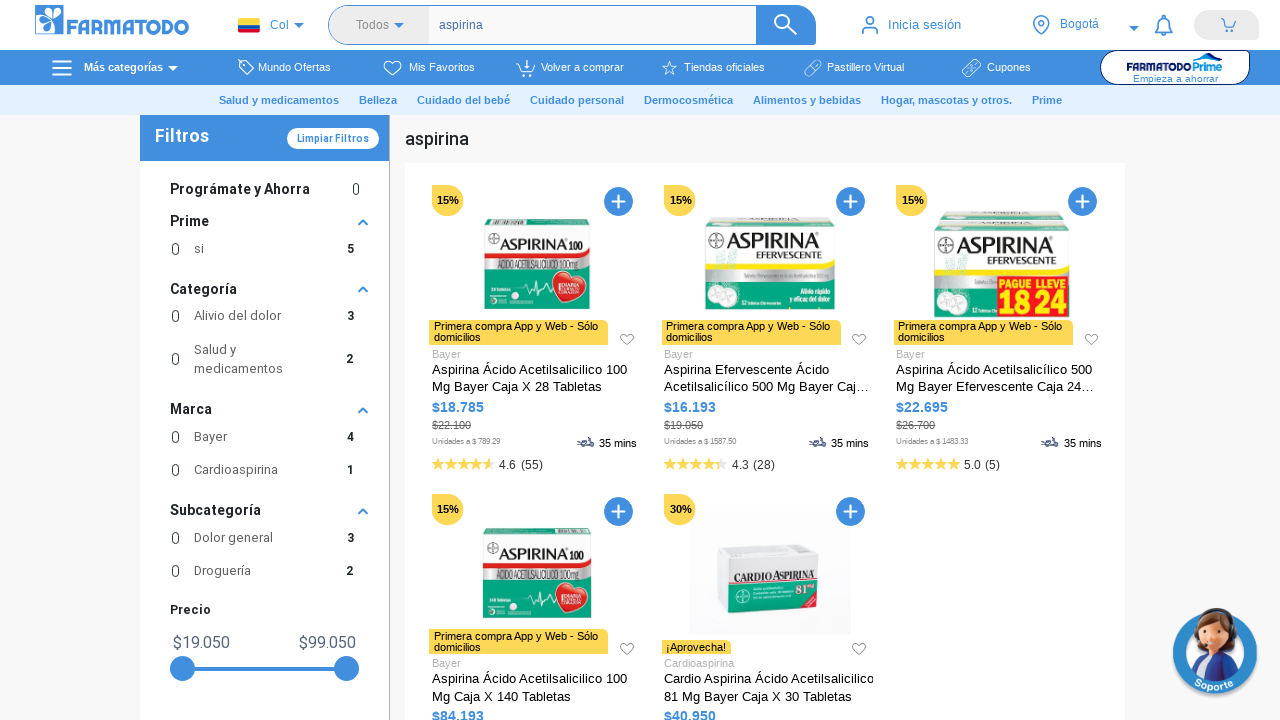